Tests Google Forms custom radio button and checkboxes by clicking them and verifying their aria-checked states

Starting URL: https://docs.google.com/forms/d/e/1FAIpQLSfiypnd69zhuDkjKgqvpID9kwO29UCzeCVrGGtbNPZXQok0jA/viewform

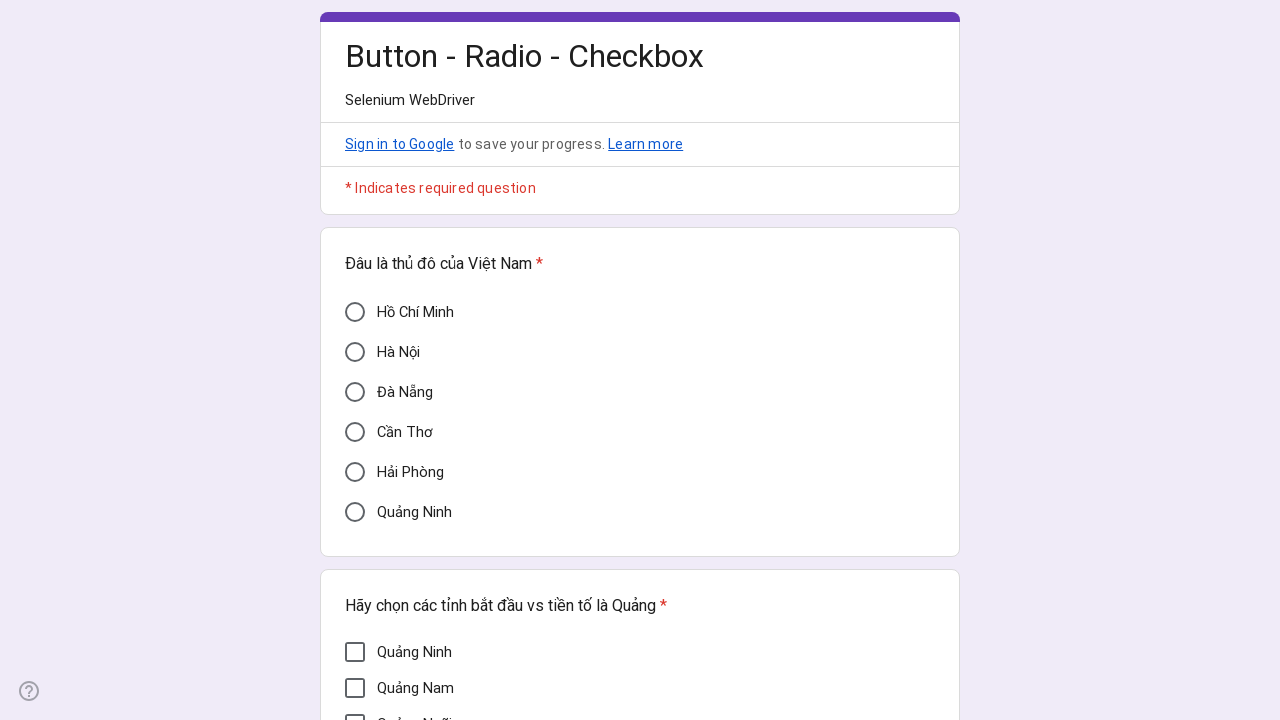

Located Cần Thơ radio button element
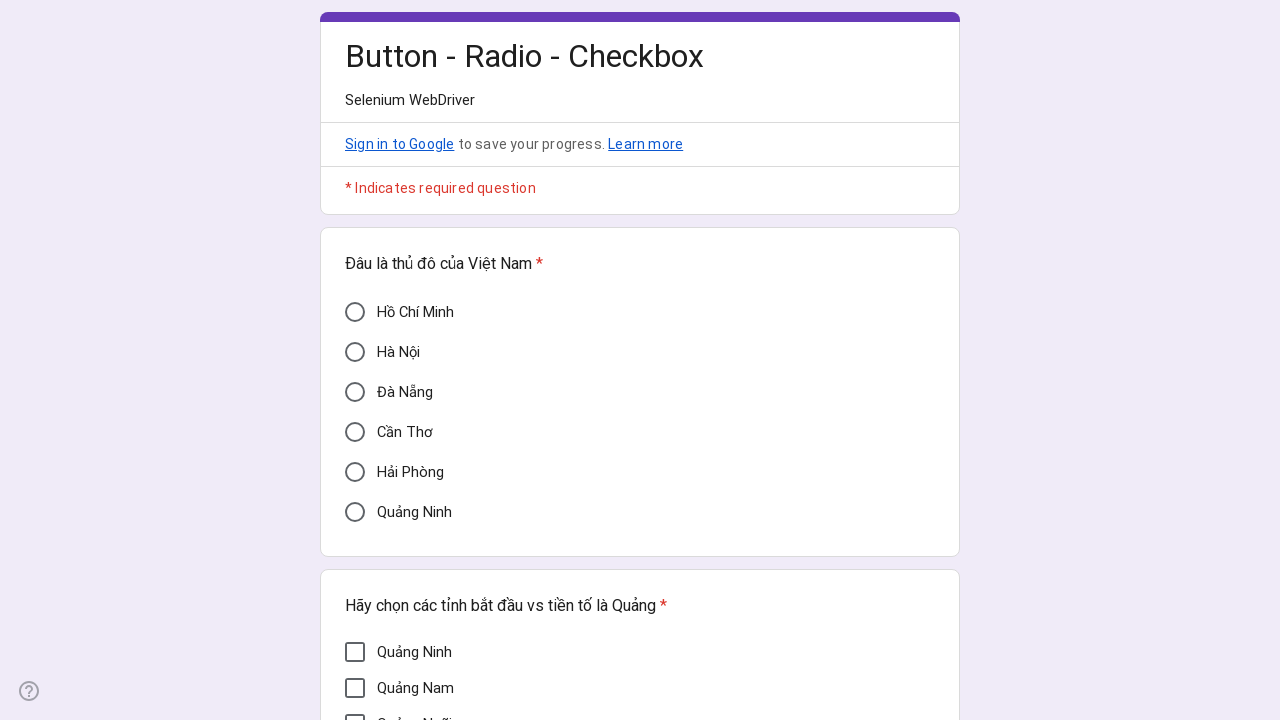

Verified Cần Thơ radio button is initially unchecked (aria-checked='false')
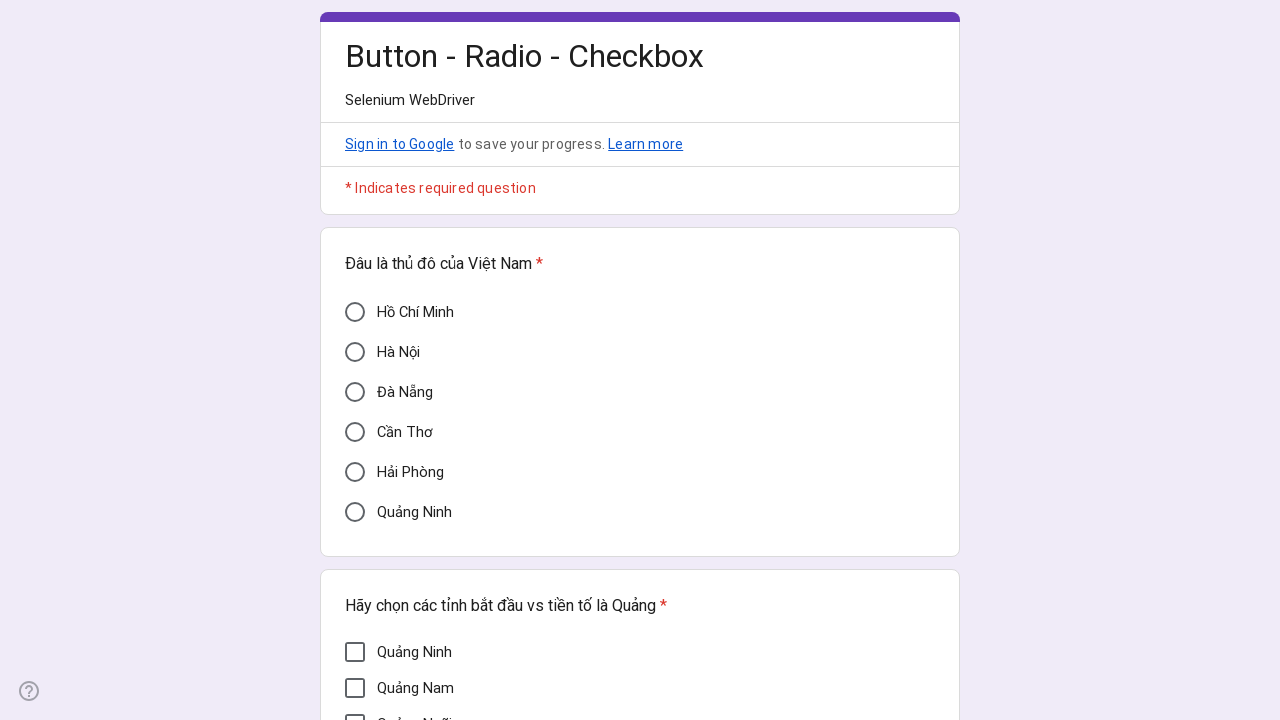

Clicked Cần Thơ radio button at (355, 432) on xpath=//div[@data-value='Cần Thơ']
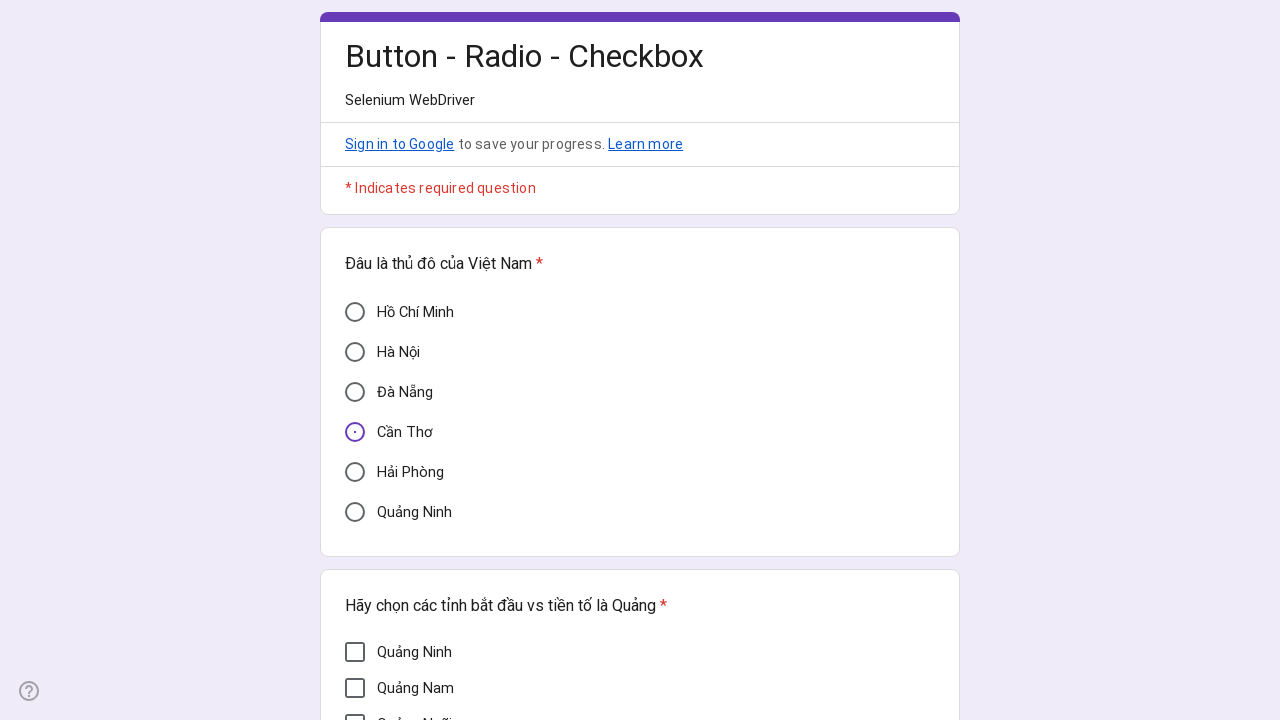

Verified Cần Thơ radio button is now checked (aria-checked='true')
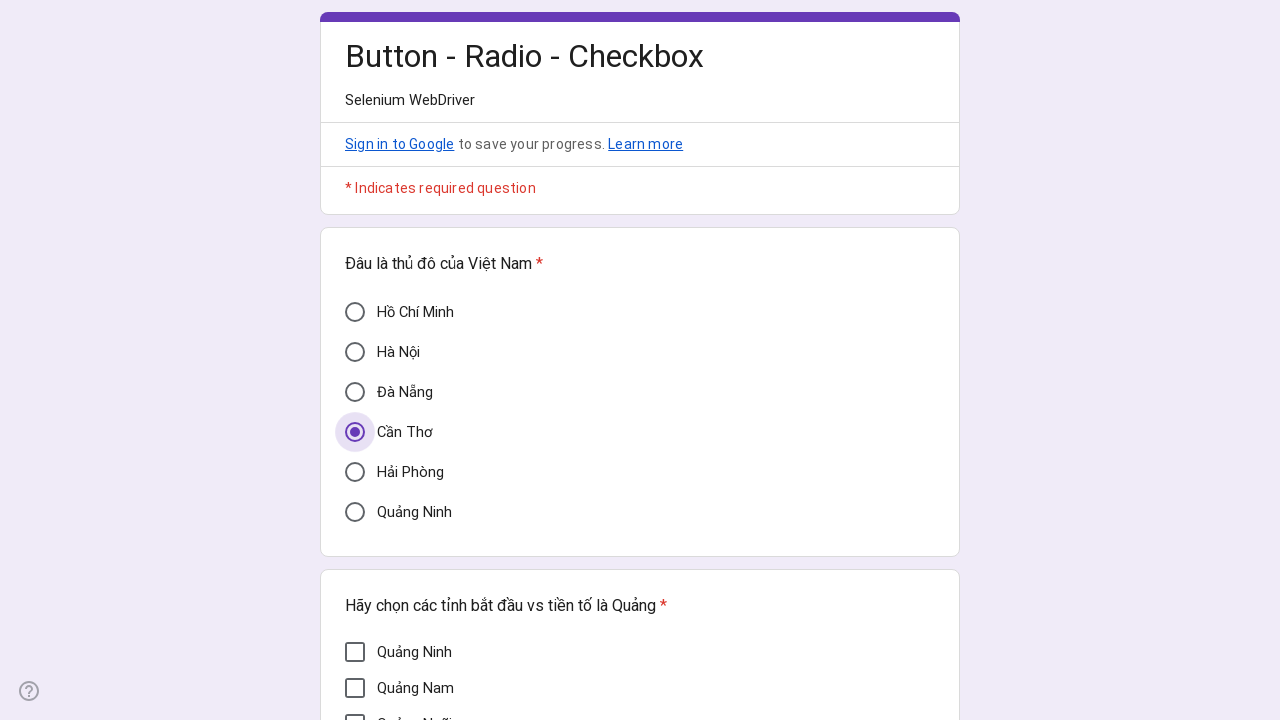

Located 7 checkbox elements
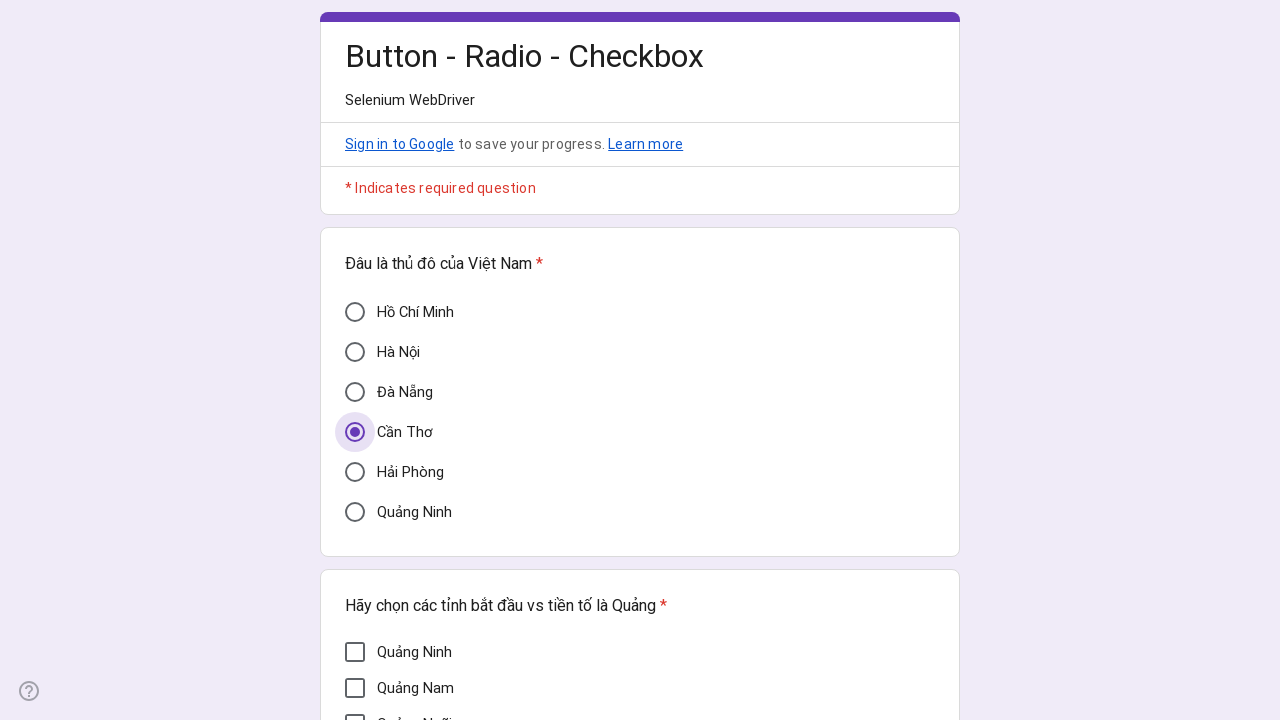

Clicked a checkbox element at (355, 652) on xpath=//div[@role='checkbox'] >> nth=0
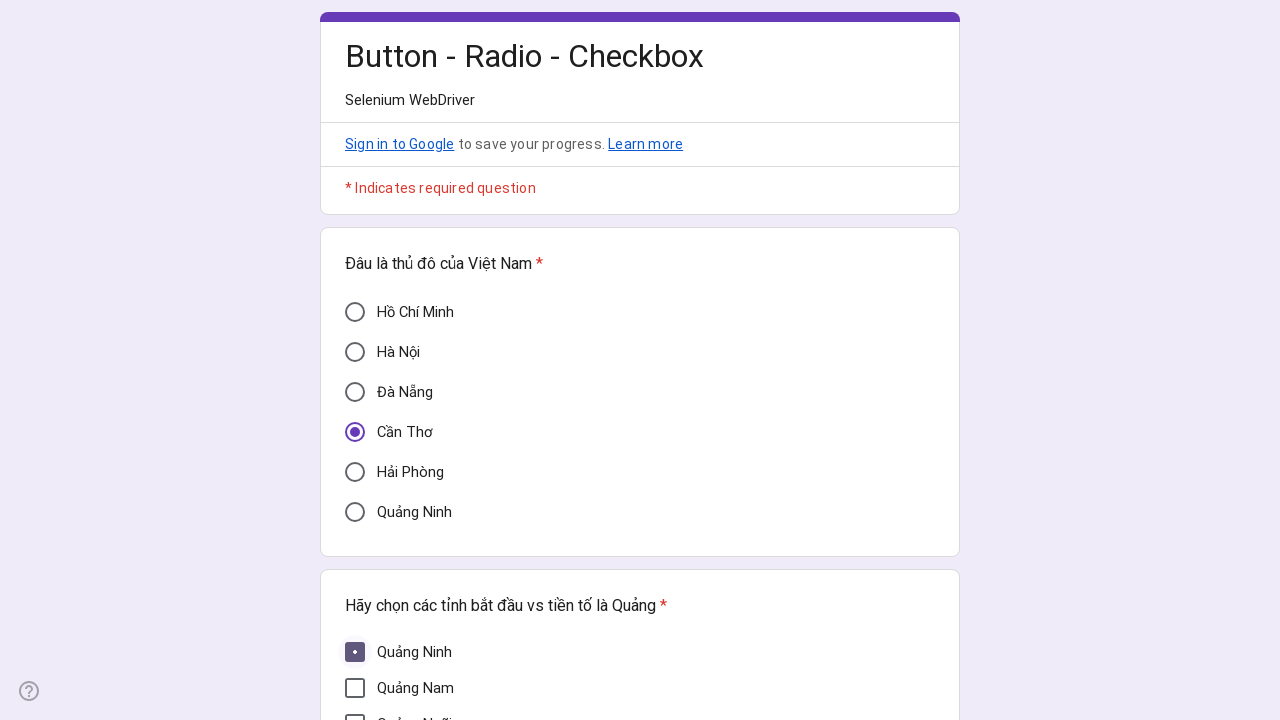

Verified checkbox is checked (aria-checked='true')
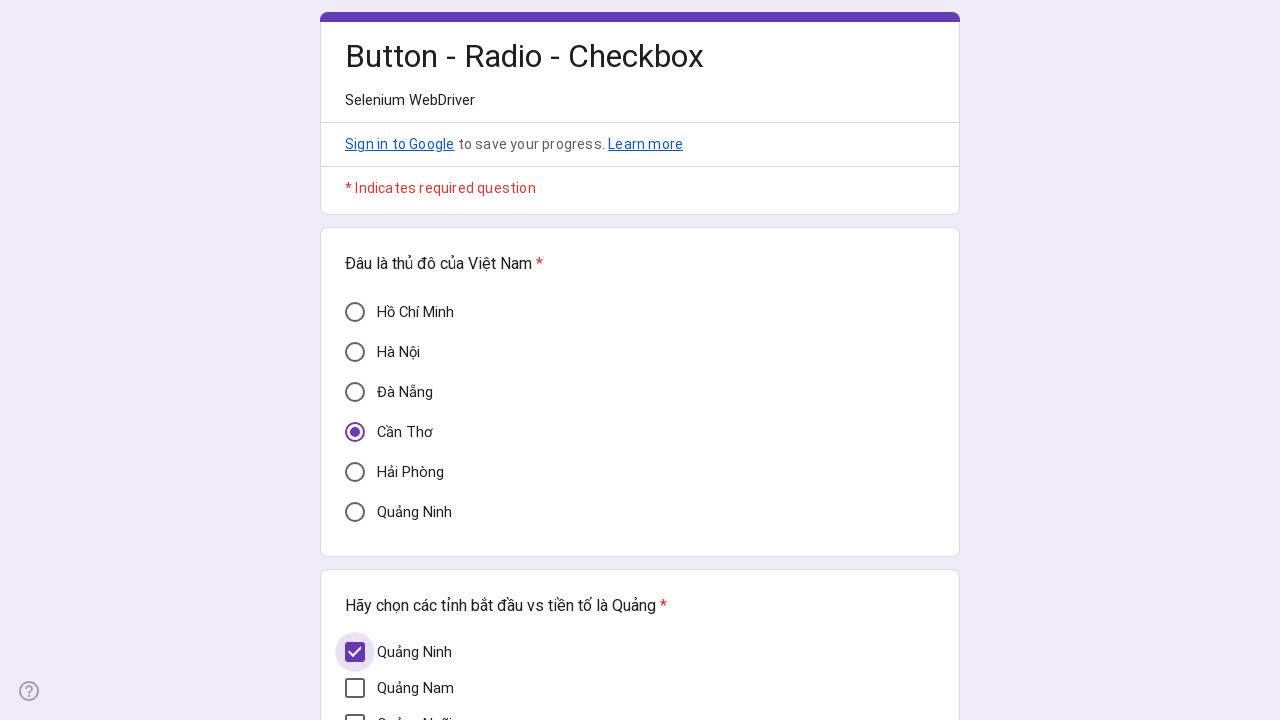

Clicked a checkbox element at (355, 688) on xpath=//div[@role='checkbox'] >> nth=1
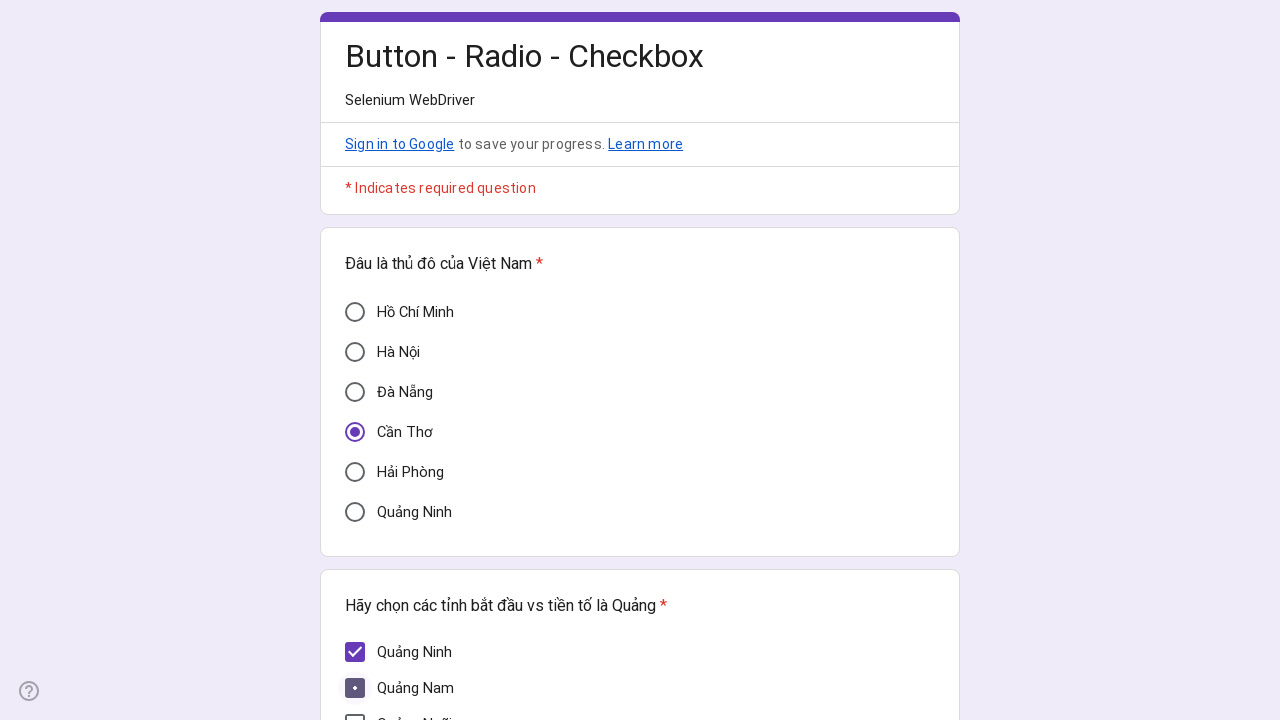

Verified checkbox is checked (aria-checked='true')
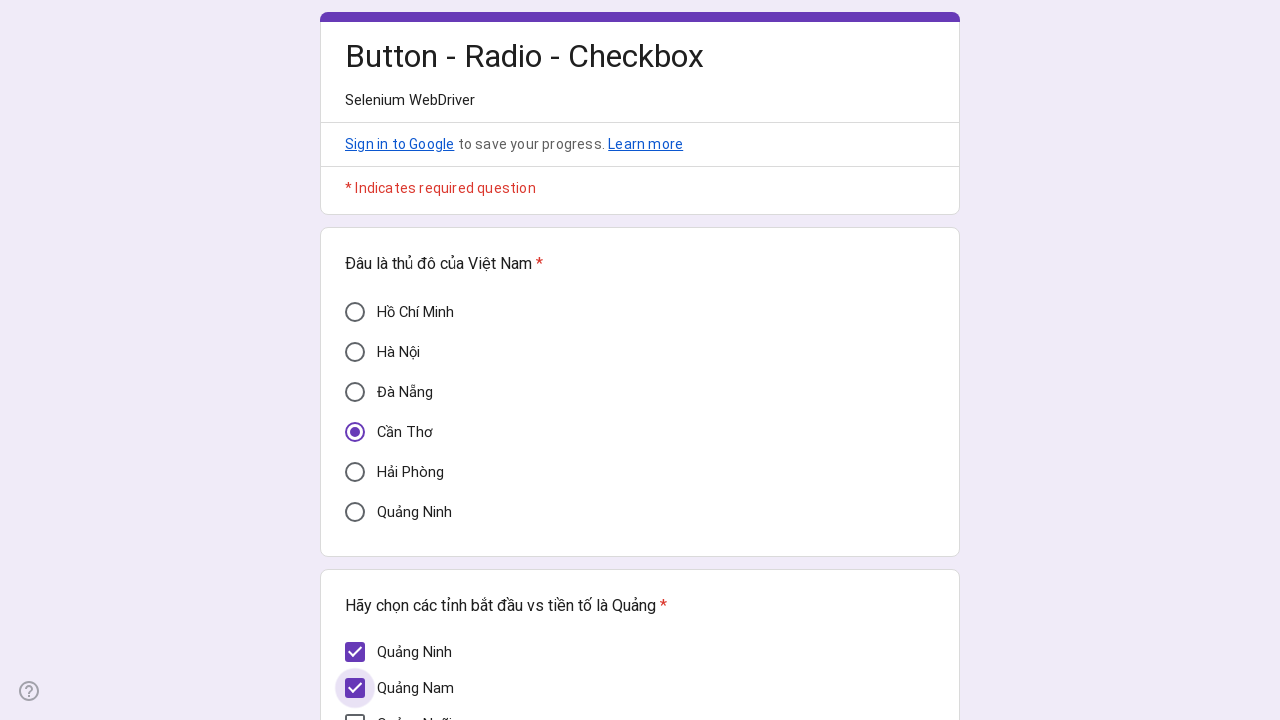

Clicked a checkbox element at (355, 710) on xpath=//div[@role='checkbox'] >> nth=2
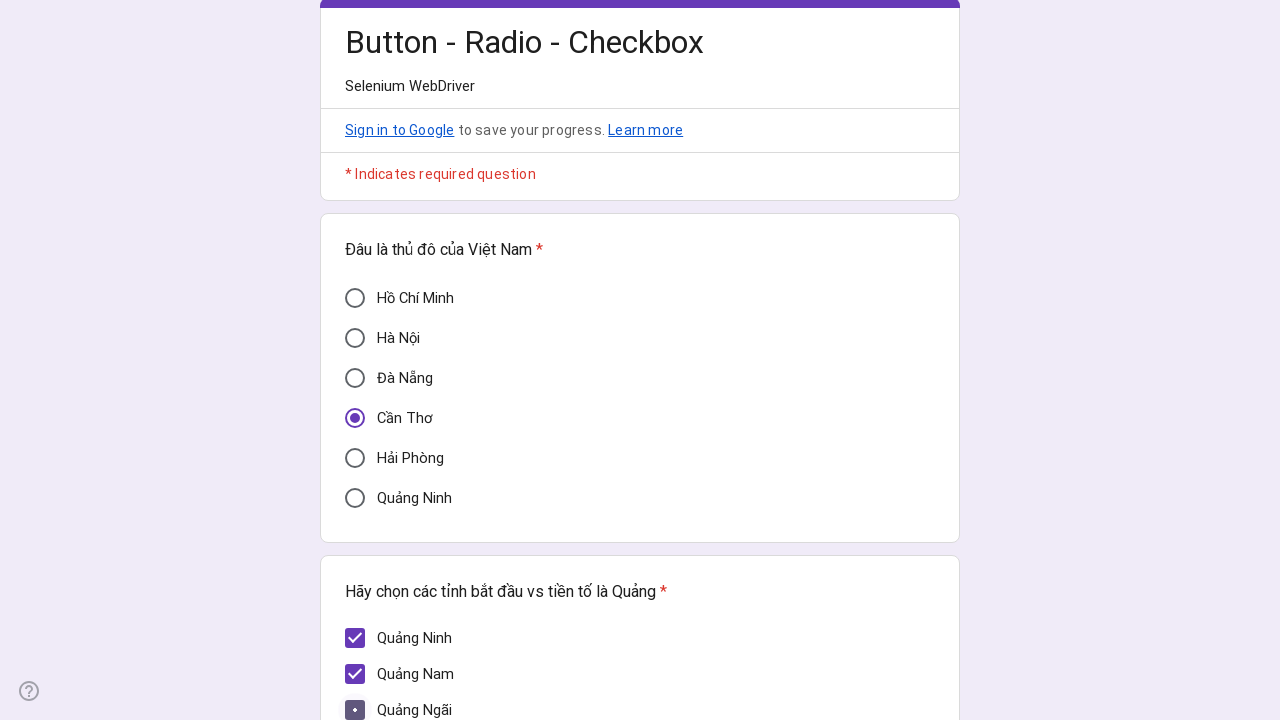

Verified checkbox is checked (aria-checked='true')
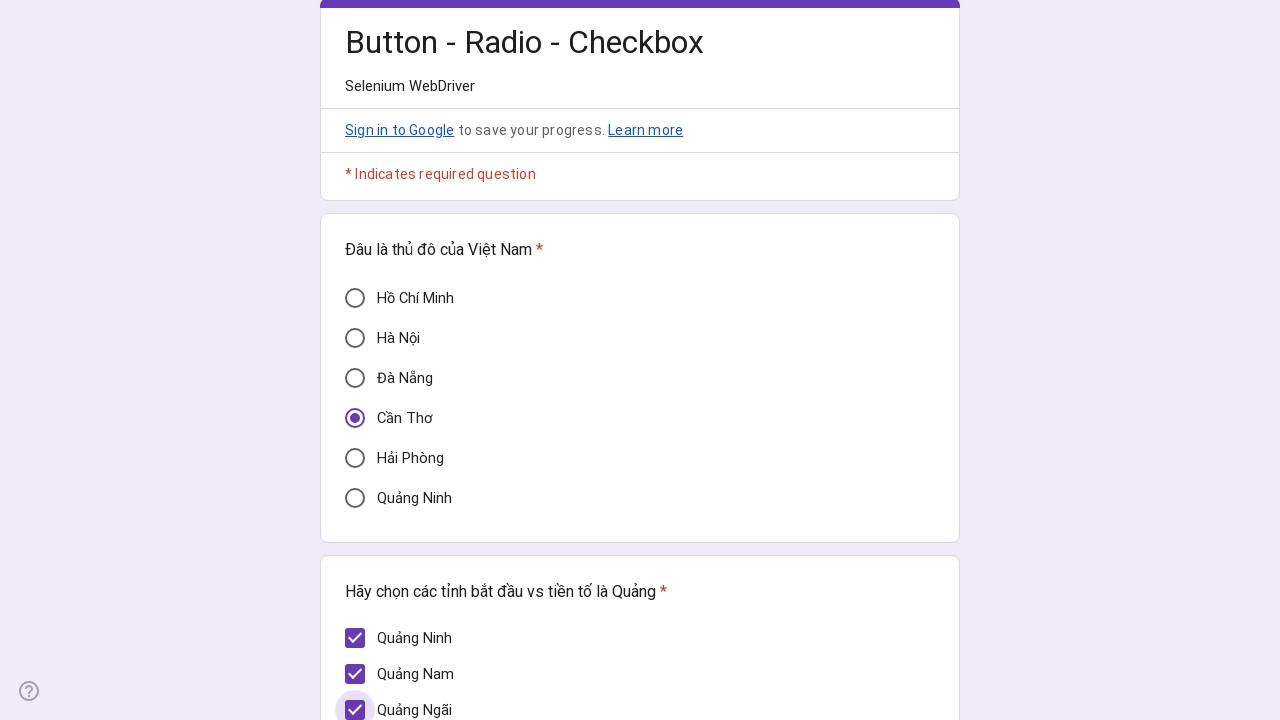

Clicked a checkbox element at (355, 377) on xpath=//div[@role='checkbox'] >> nth=3
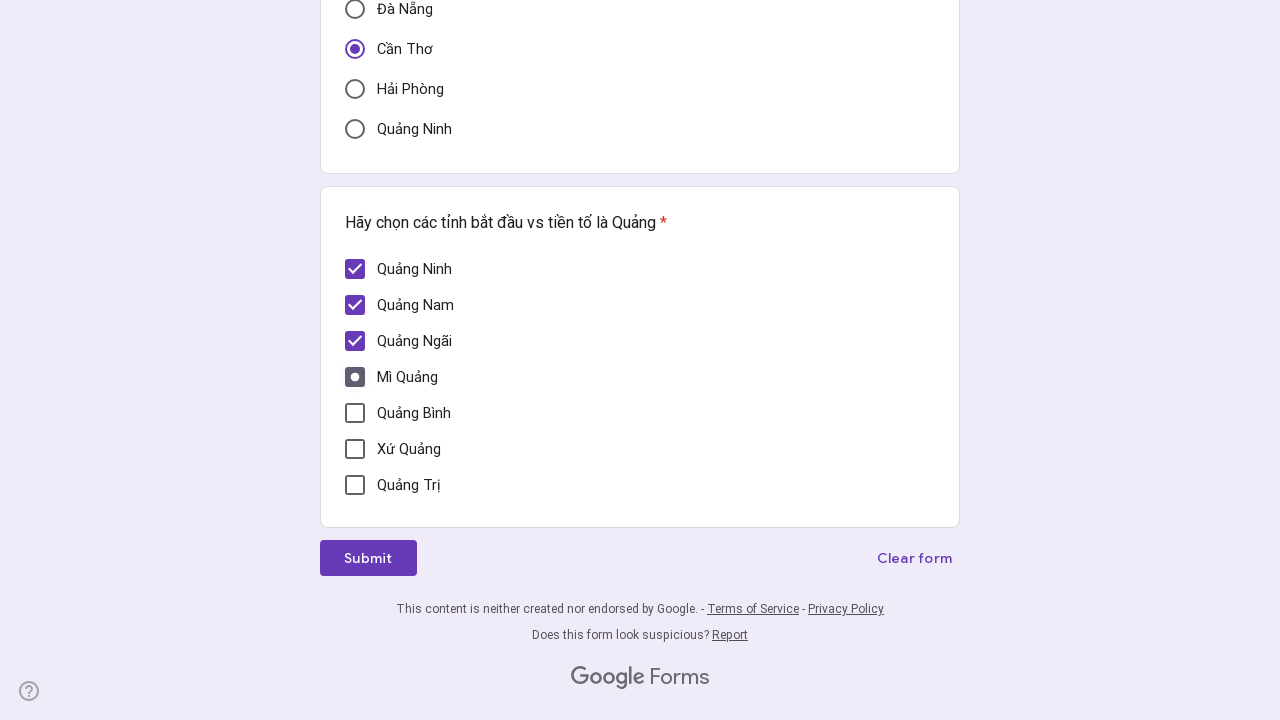

Verified checkbox is checked (aria-checked='true')
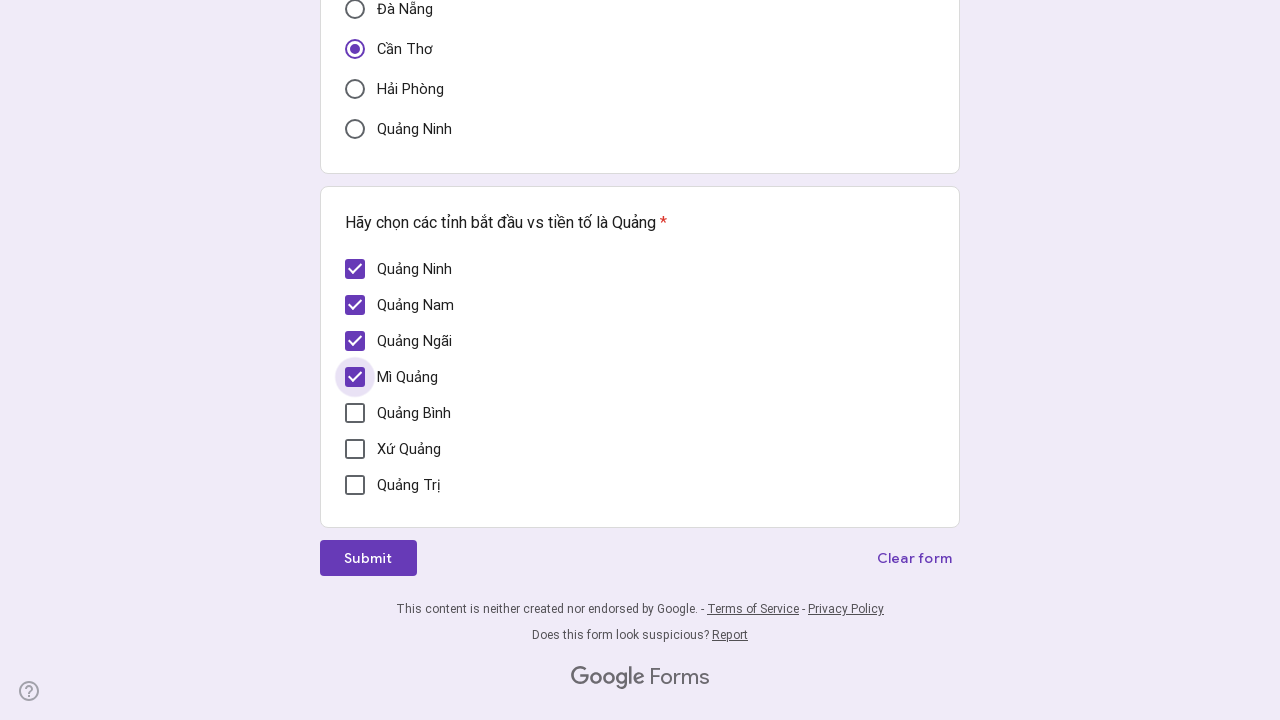

Clicked a checkbox element at (355, 413) on xpath=//div[@role='checkbox'] >> nth=4
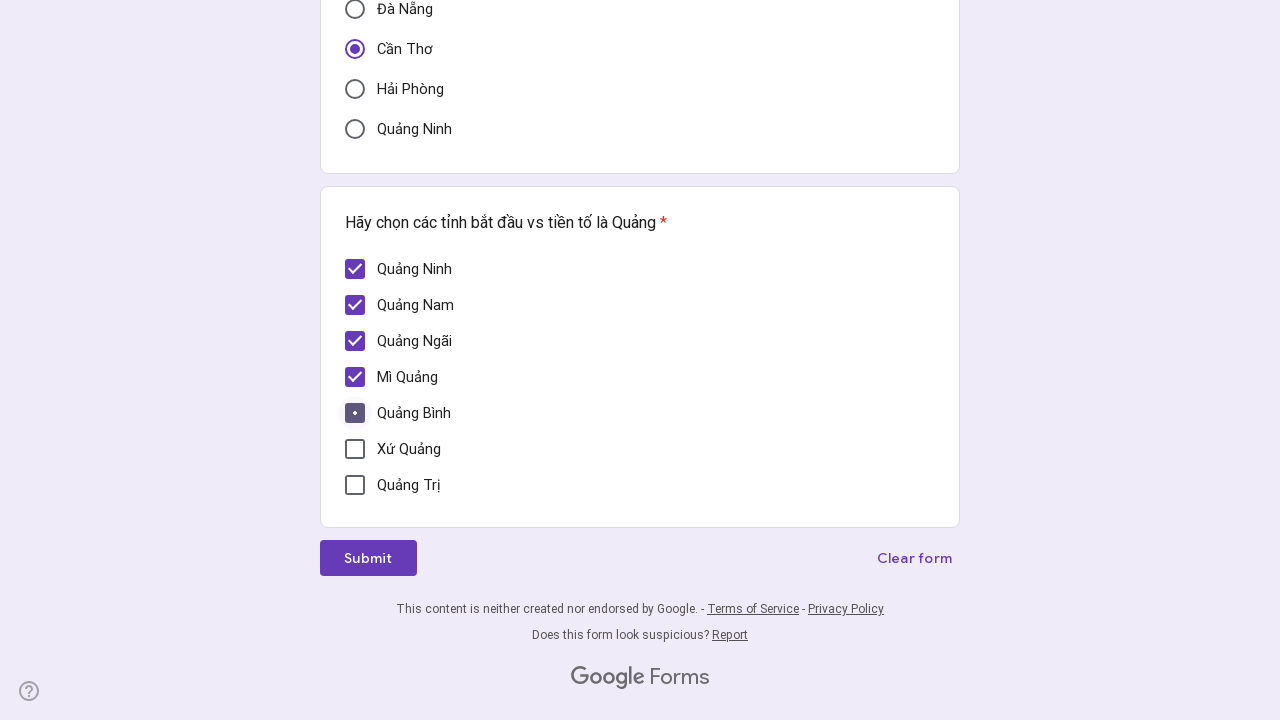

Verified checkbox is checked (aria-checked='true')
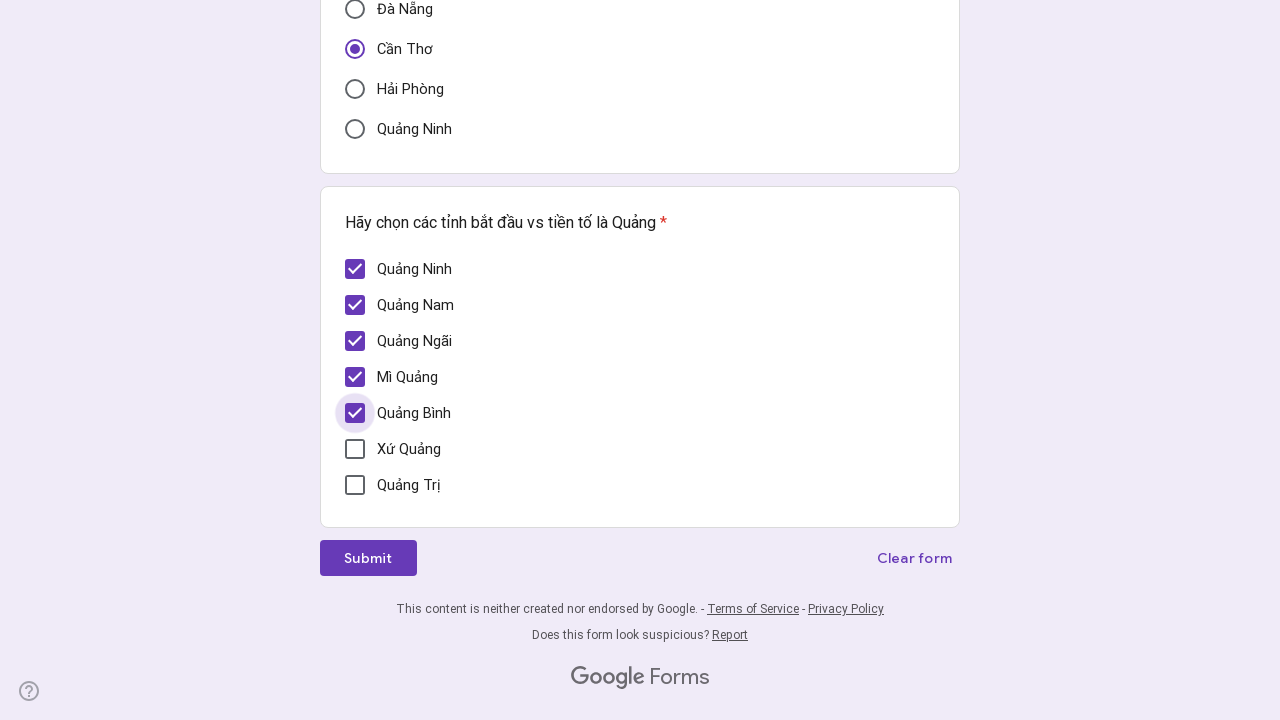

Clicked a checkbox element at (355, 449) on xpath=//div[@role='checkbox'] >> nth=5
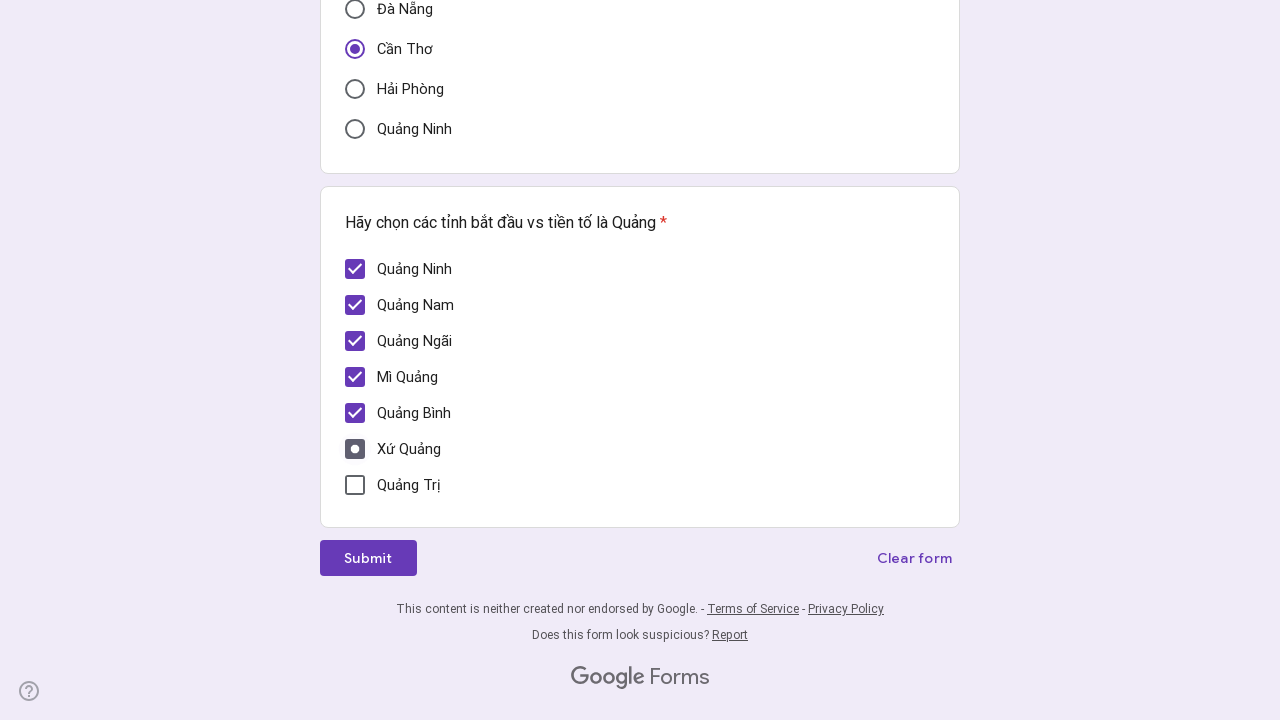

Verified checkbox is checked (aria-checked='true')
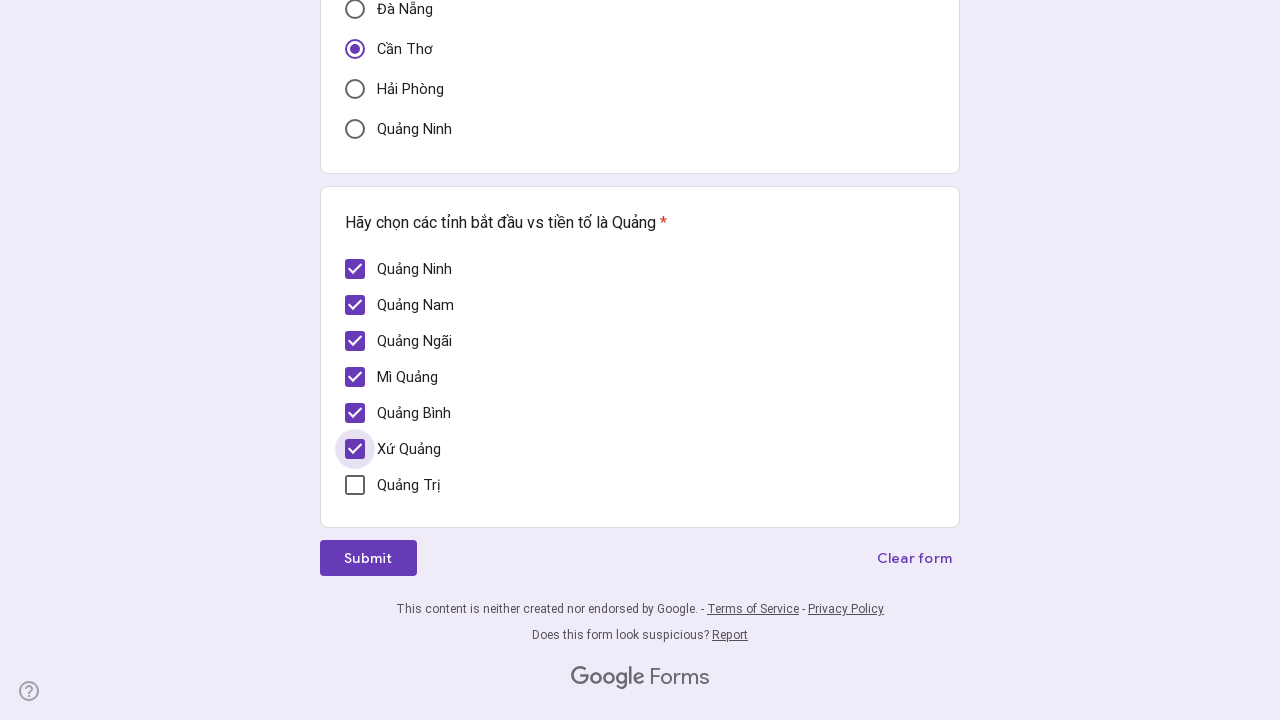

Clicked a checkbox element at (355, 485) on xpath=//div[@role='checkbox'] >> nth=6
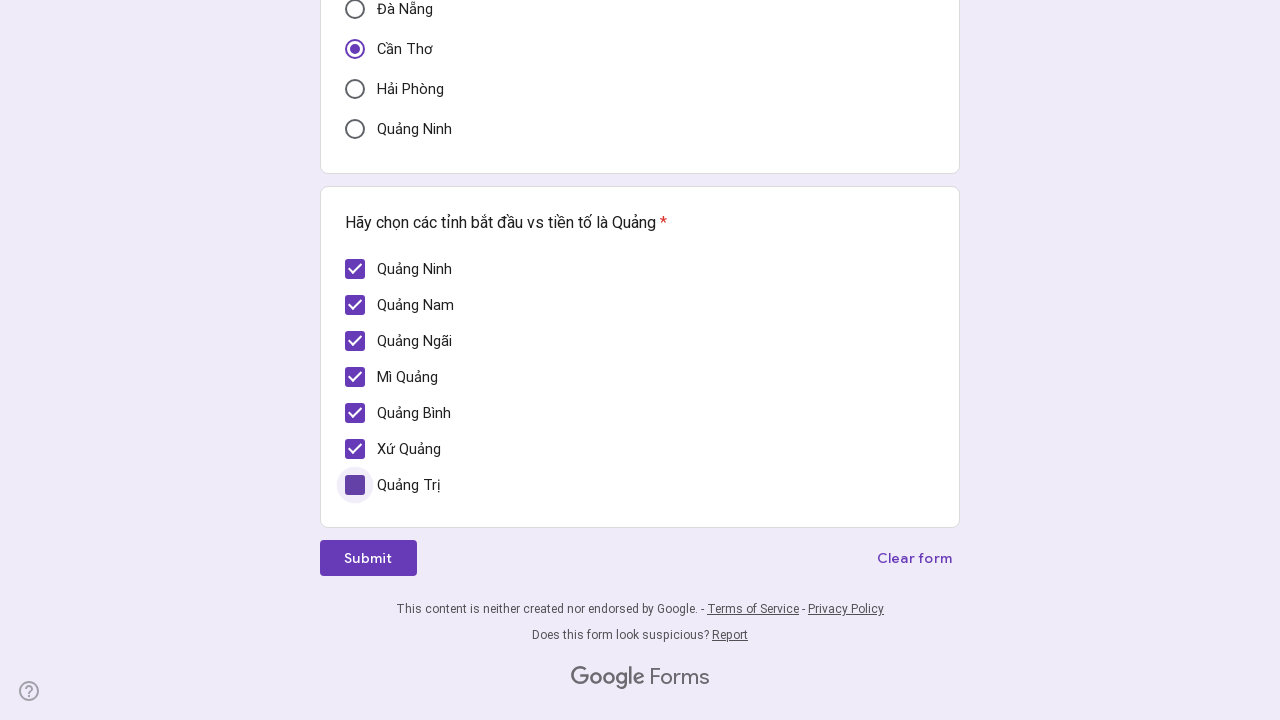

Verified checkbox is checked (aria-checked='true')
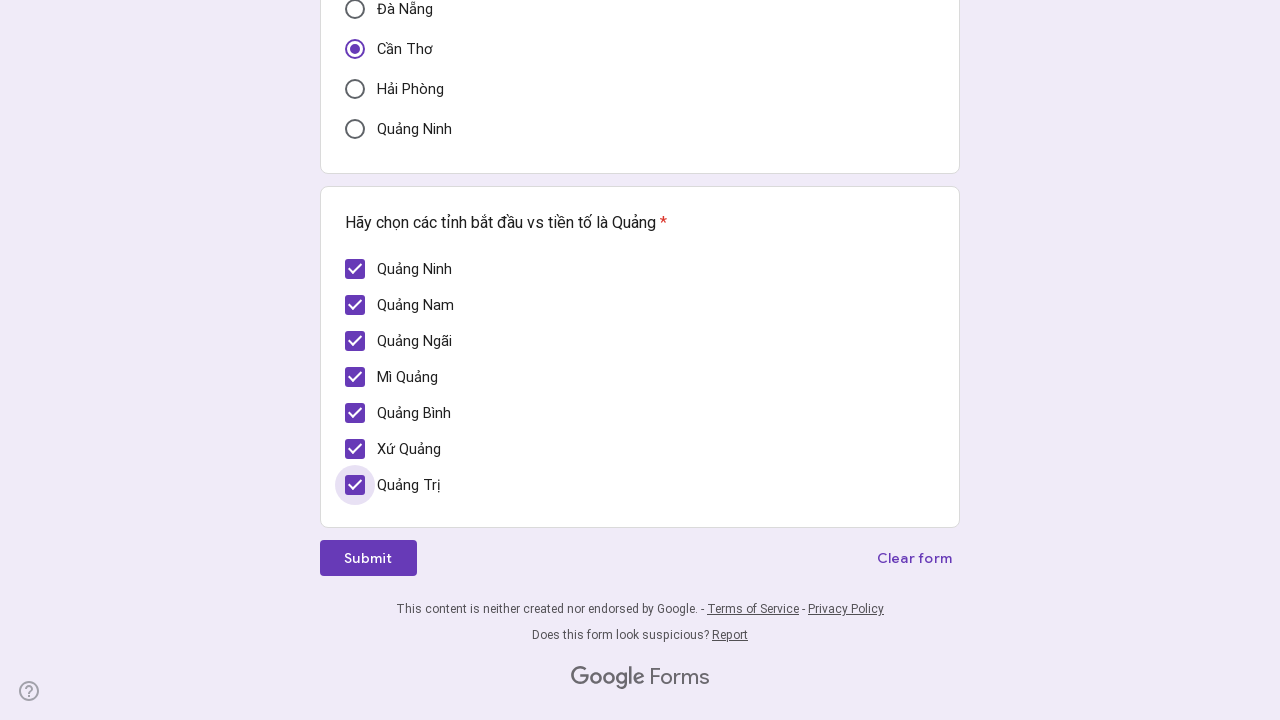

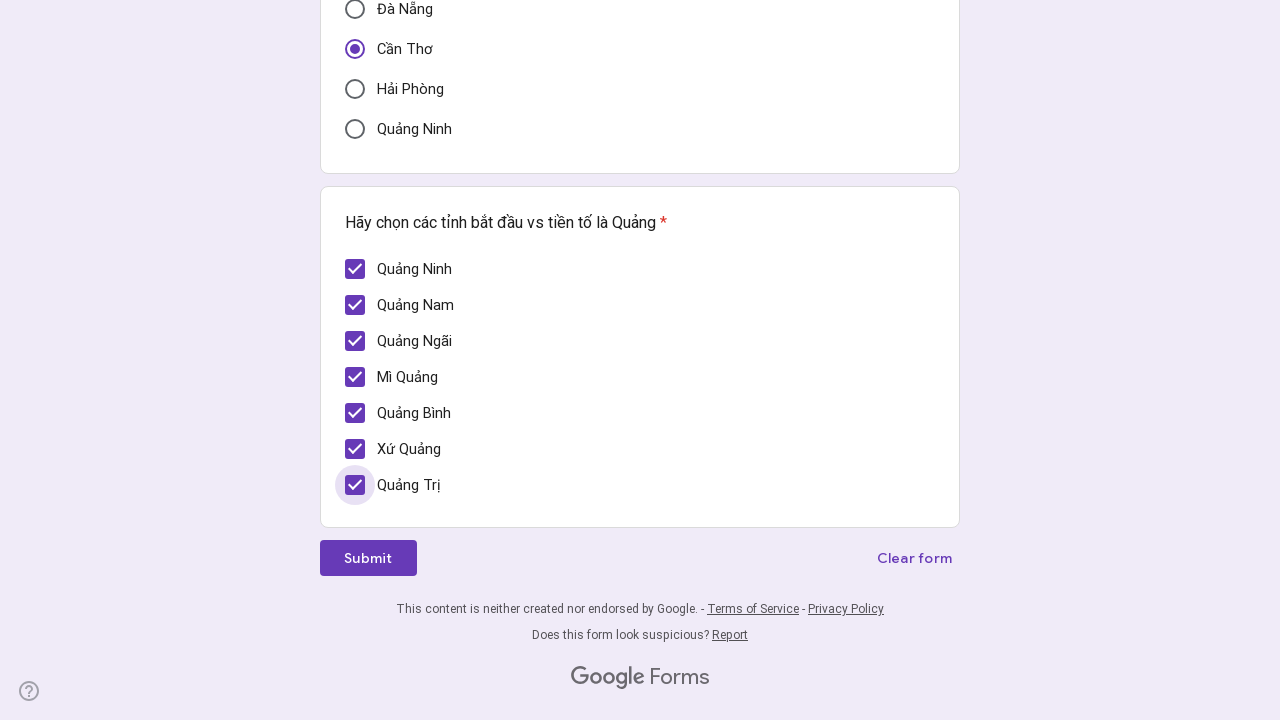